Tests various form elements including checkboxes, radio buttons for trip type, and passenger count selection on a flight booking form

Starting URL: https://rahulshettyacademy.com/dropdownsPractise/

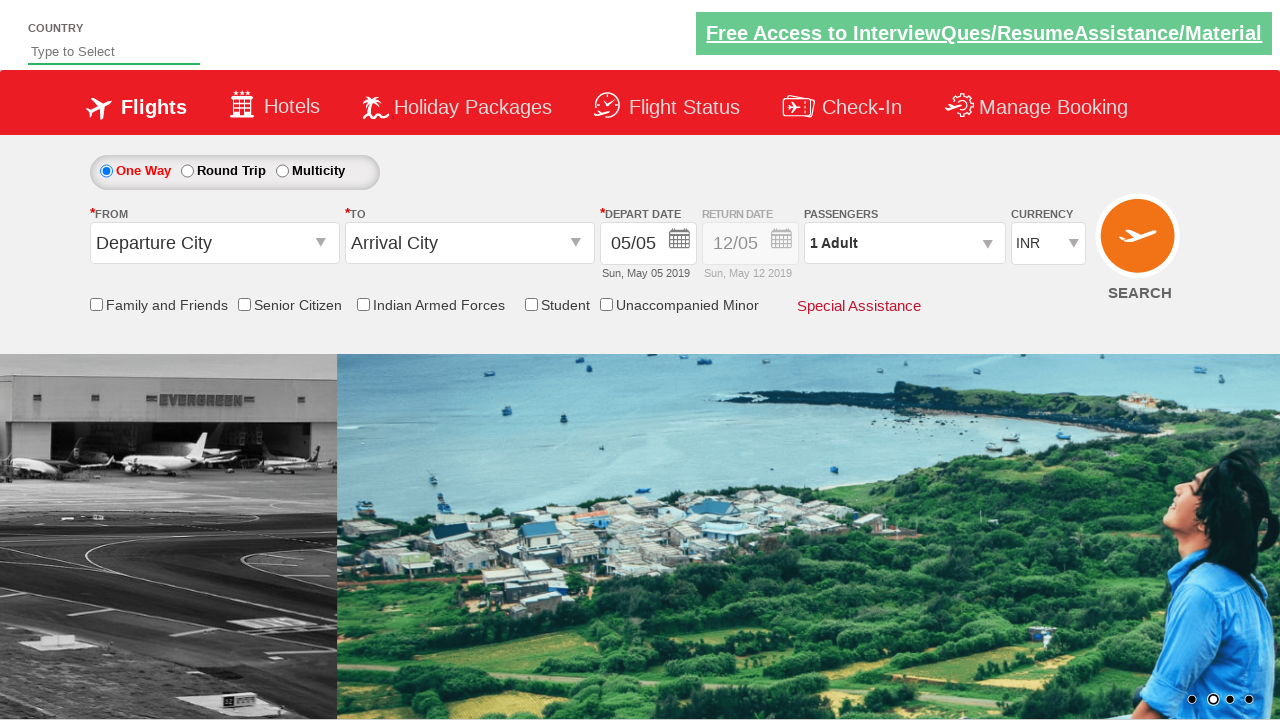

Verified Senior Citizen checkbox is not initially selected
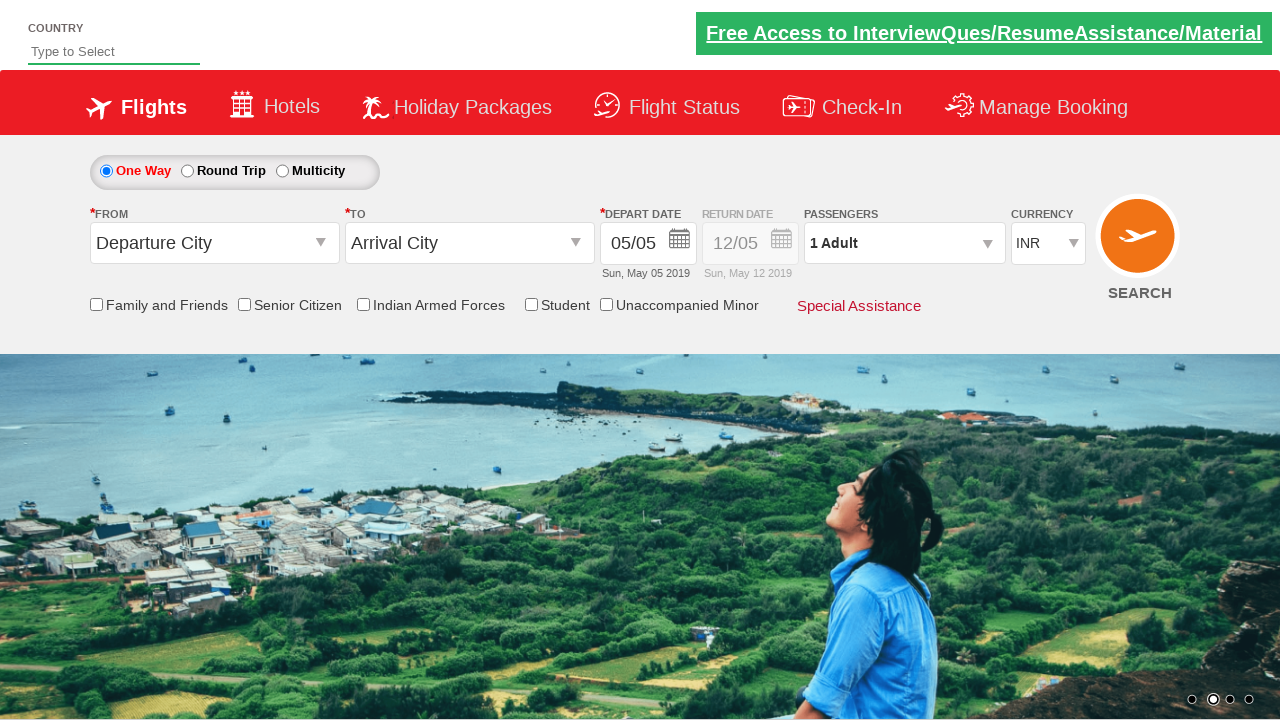

Clicked Friends and Family checkbox at (96, 304) on input[id*='friendsandfamily']
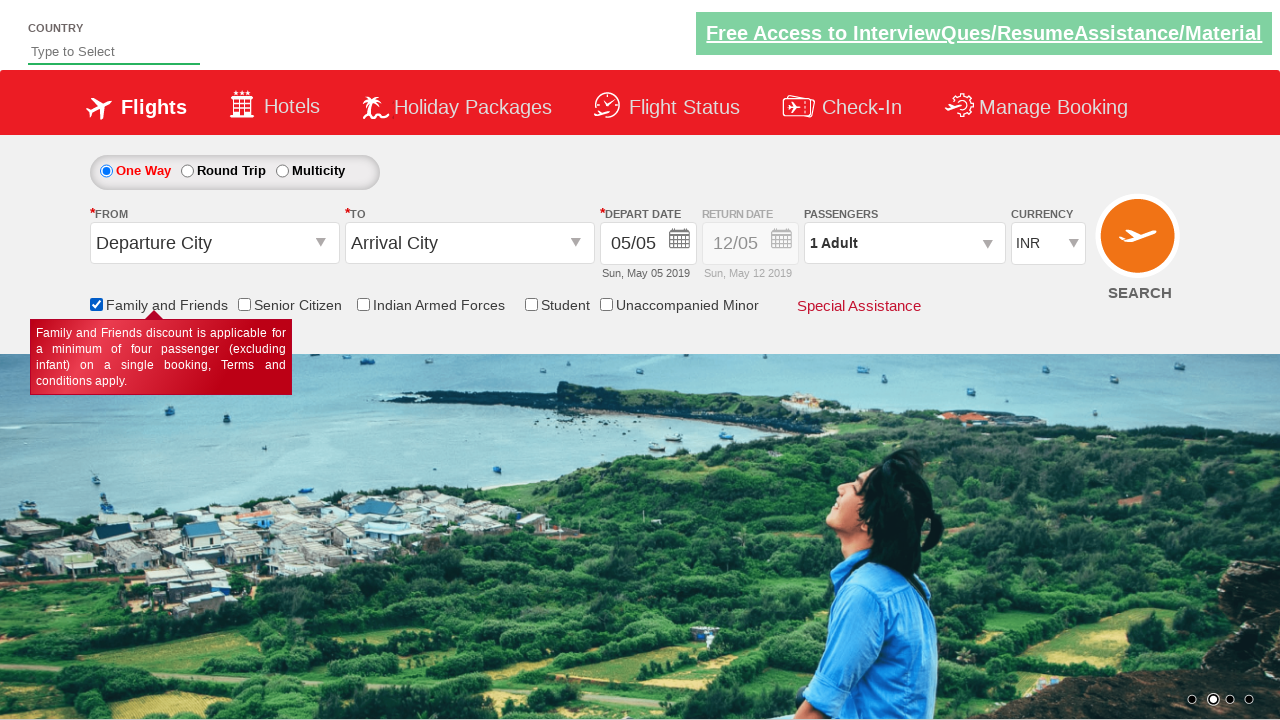

Verified Friends and Family checkbox is now selected
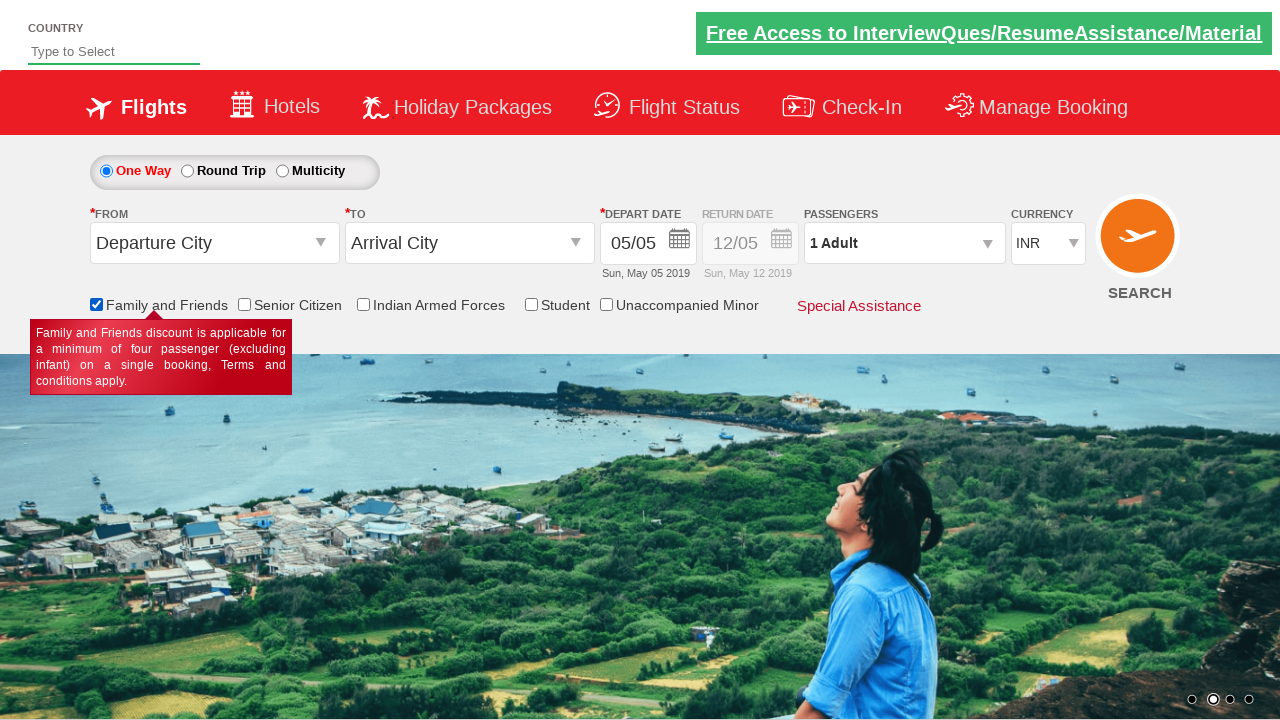

Counted 6 checkboxes on the page
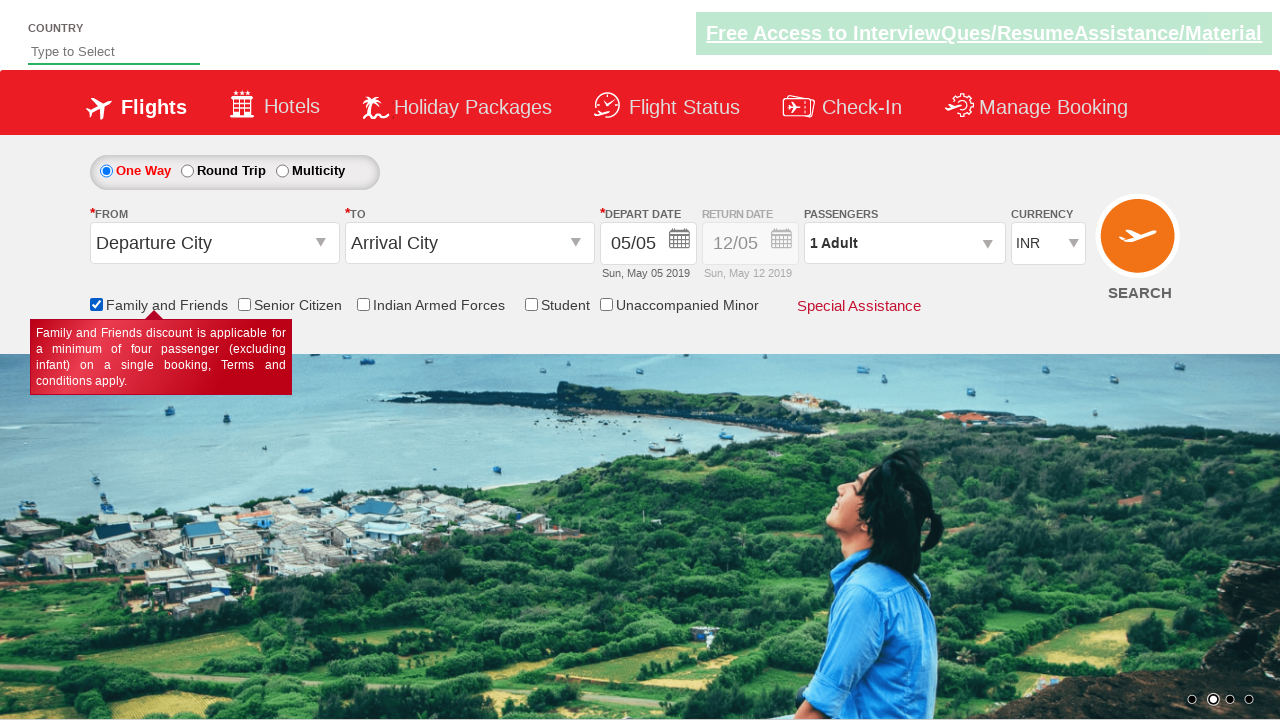

Retrieved initial state of date field div
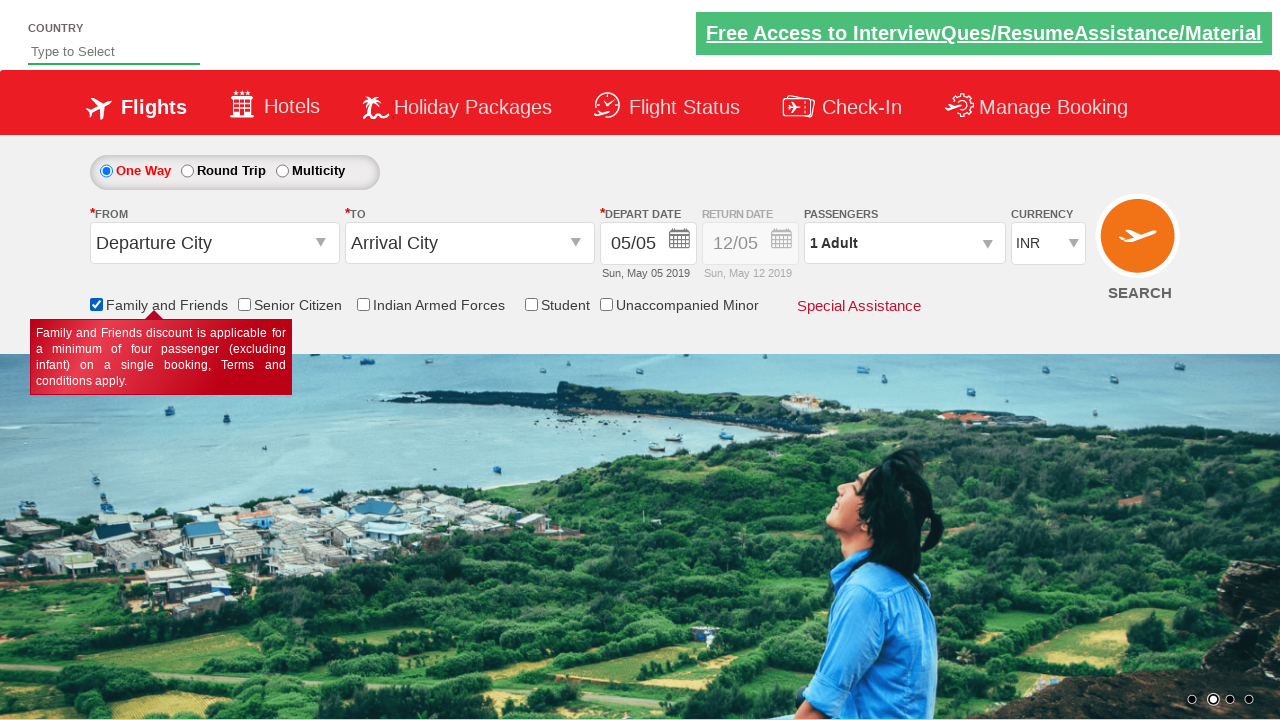

Clicked Round Trip radio button at (187, 171) on #ctl00_mainContent_rbtnl_Trip_1
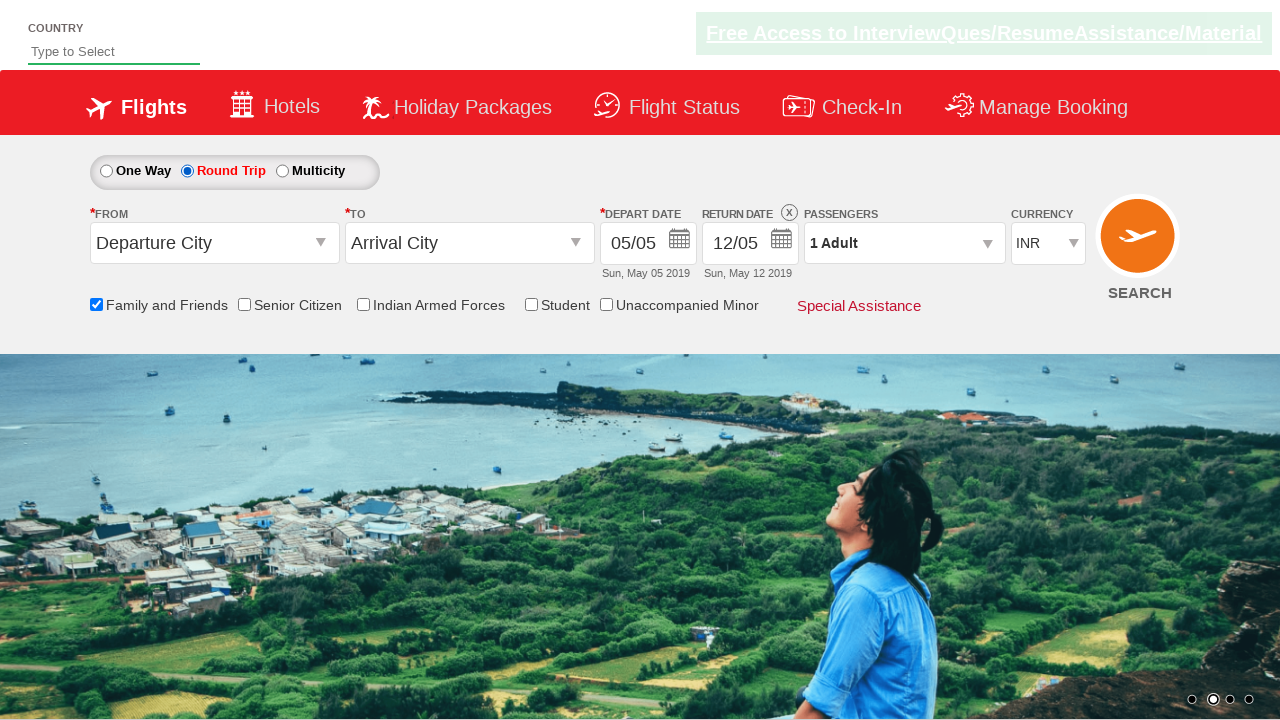

Verified date field is enabled after selecting Round Trip
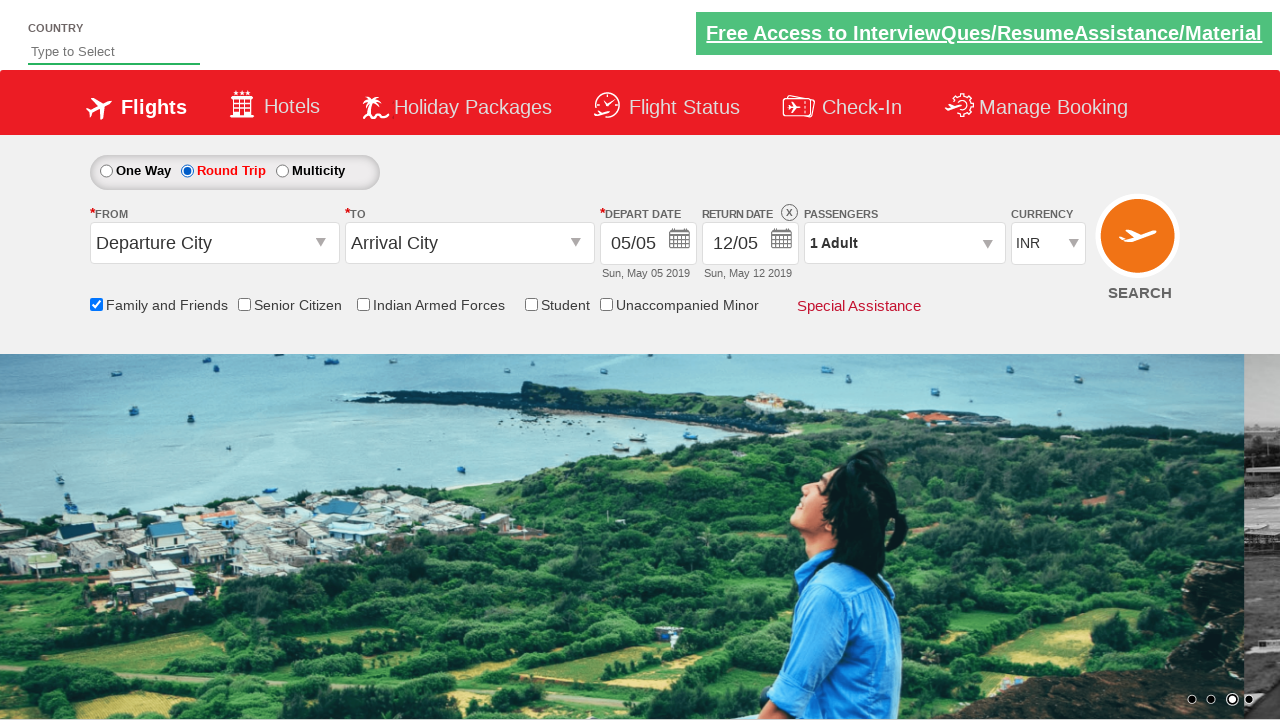

Opened passenger dropdown menu at (904, 243) on #divpaxinfo
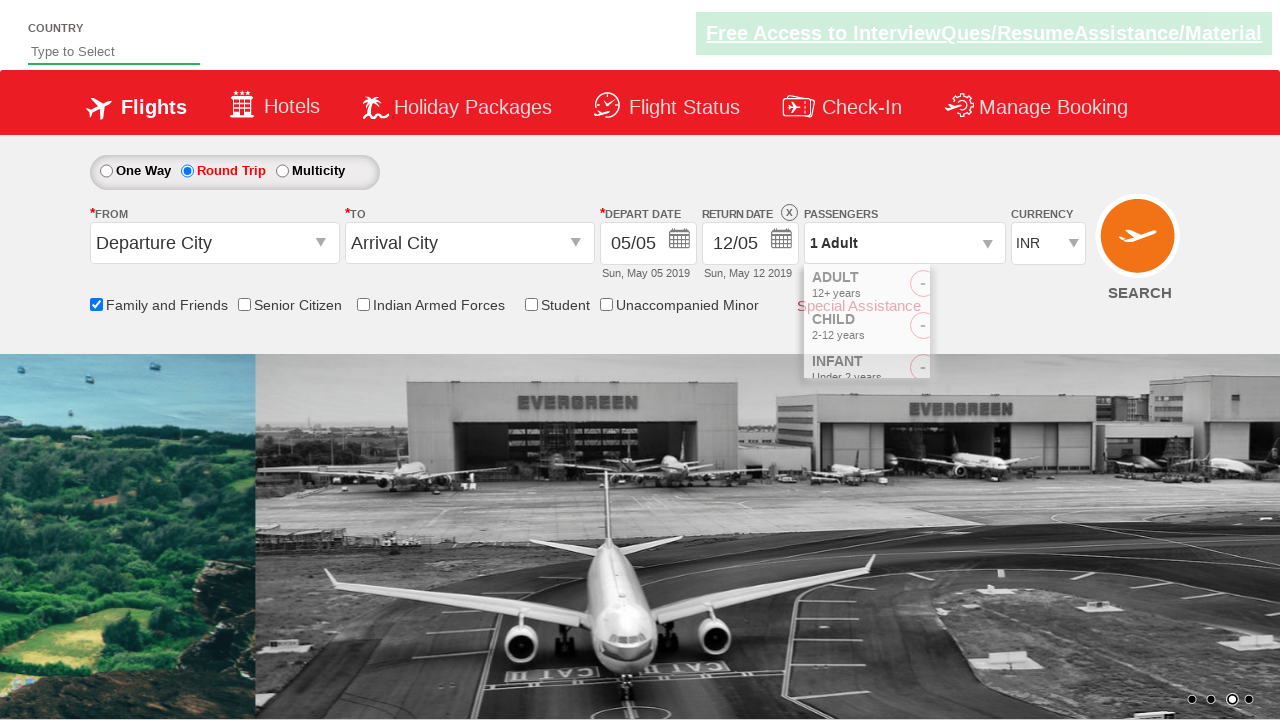

Waited for dropdown to be ready
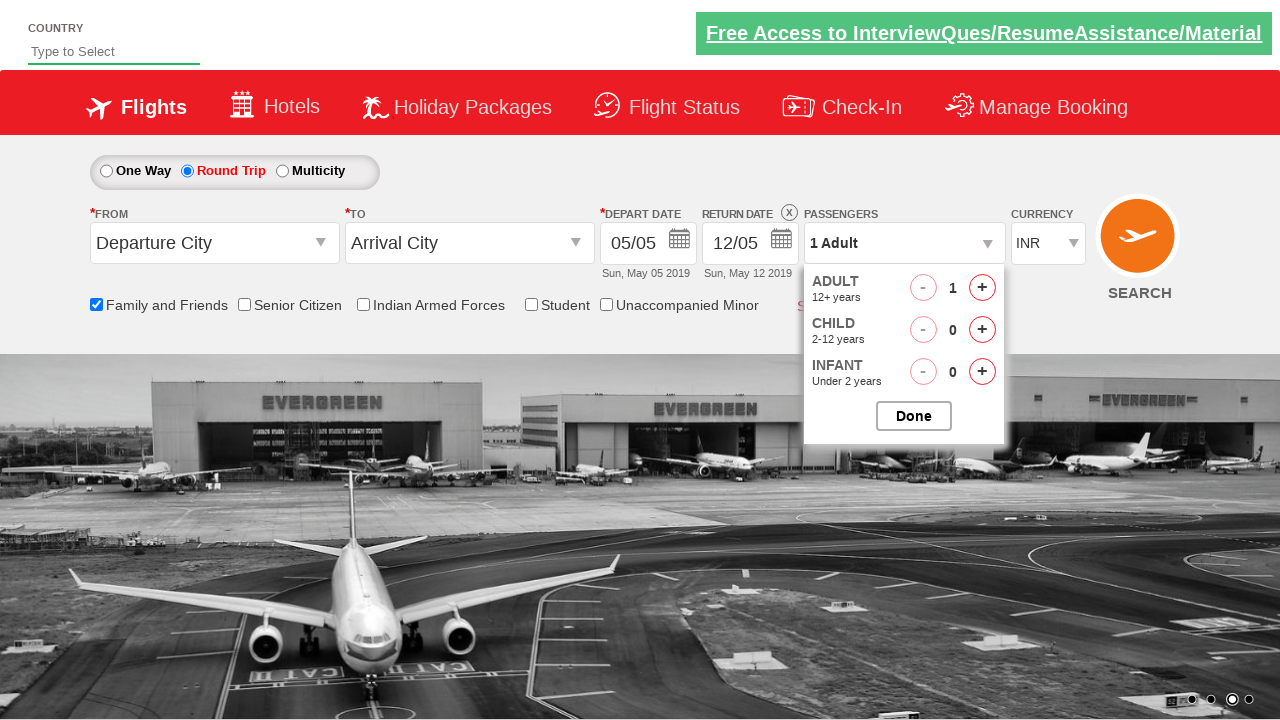

Clicked to add adult (iteration 1 of 4) at (982, 288) on #hrefIncAdt
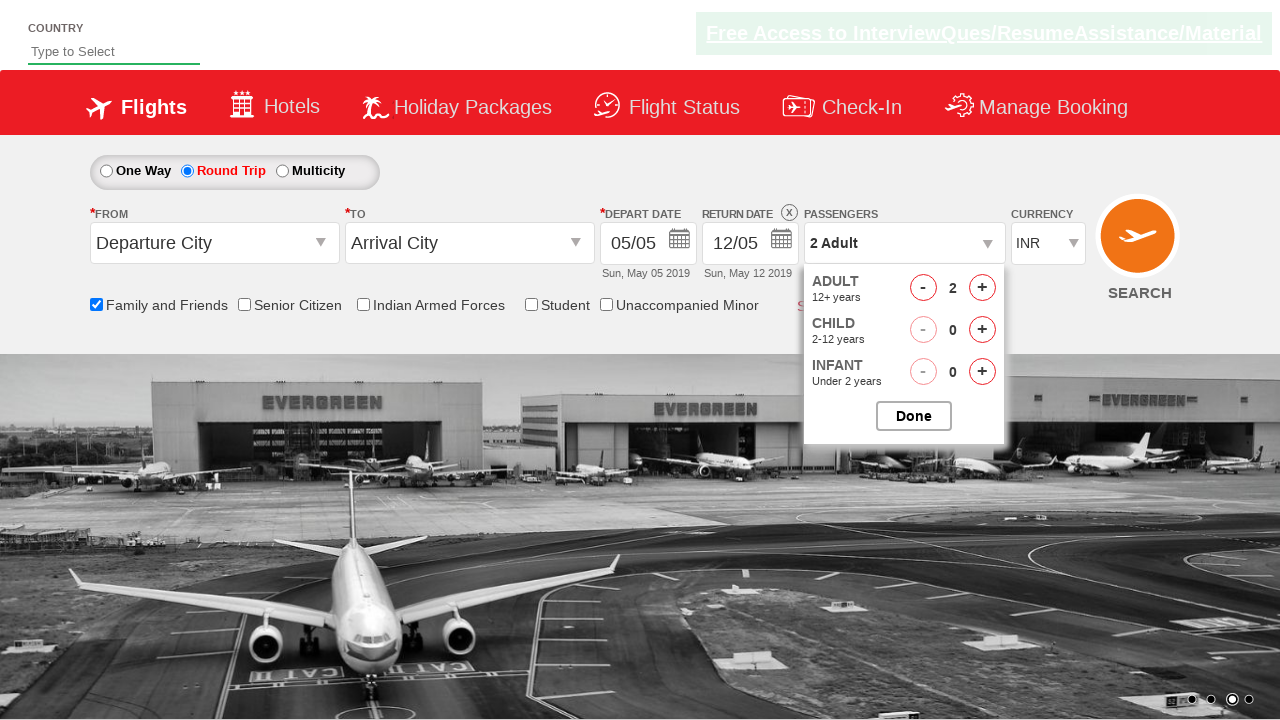

Clicked to add adult (iteration 2 of 4) at (982, 288) on #hrefIncAdt
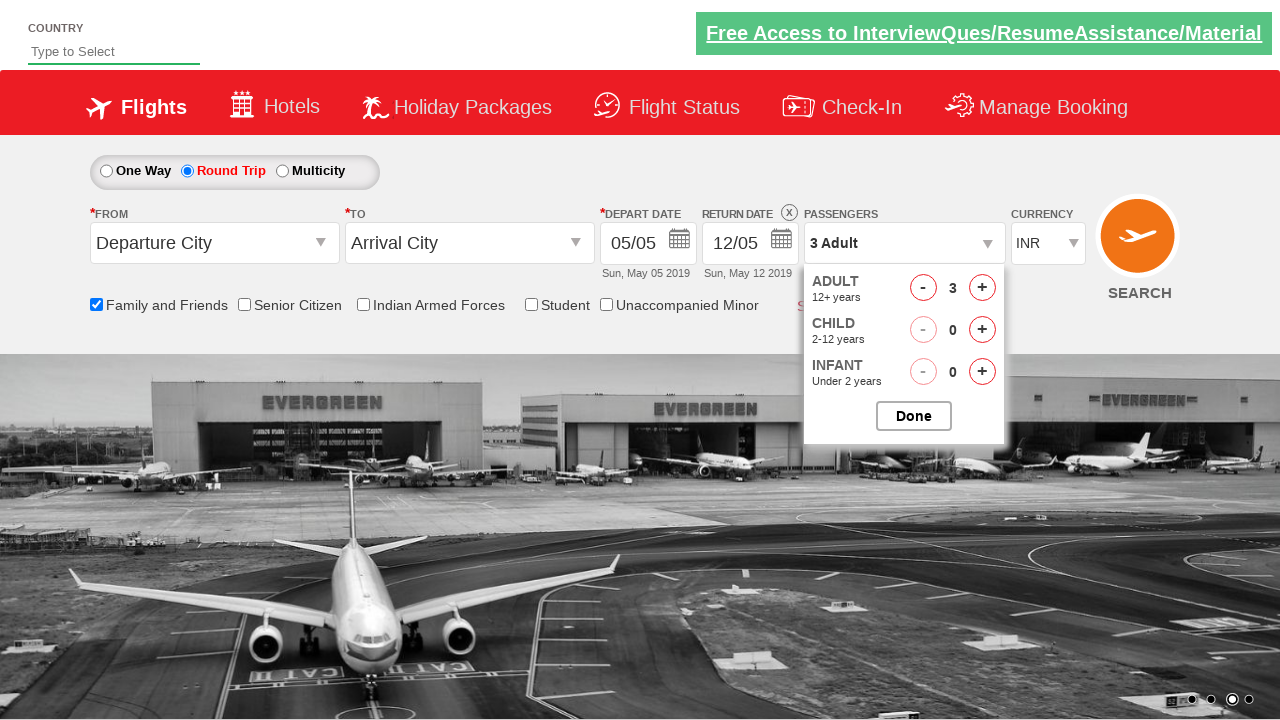

Clicked to add adult (iteration 3 of 4) at (982, 288) on #hrefIncAdt
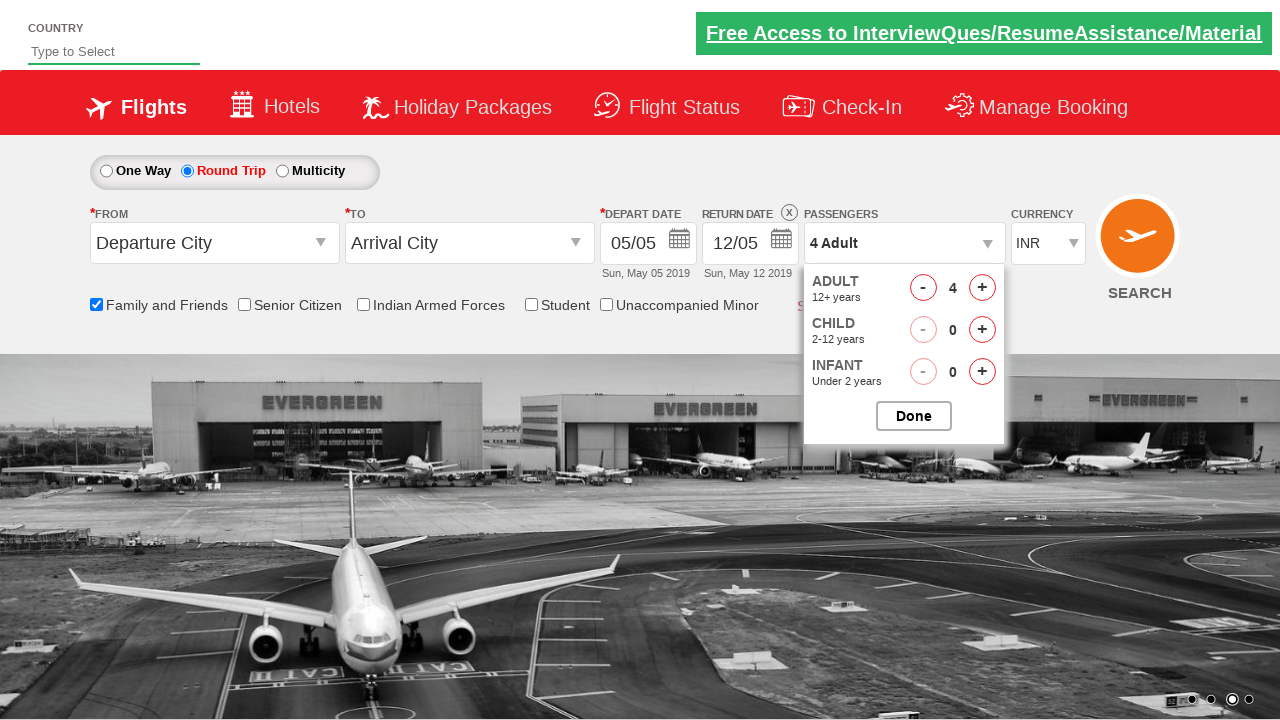

Clicked to add adult (iteration 4 of 4) at (982, 288) on #hrefIncAdt
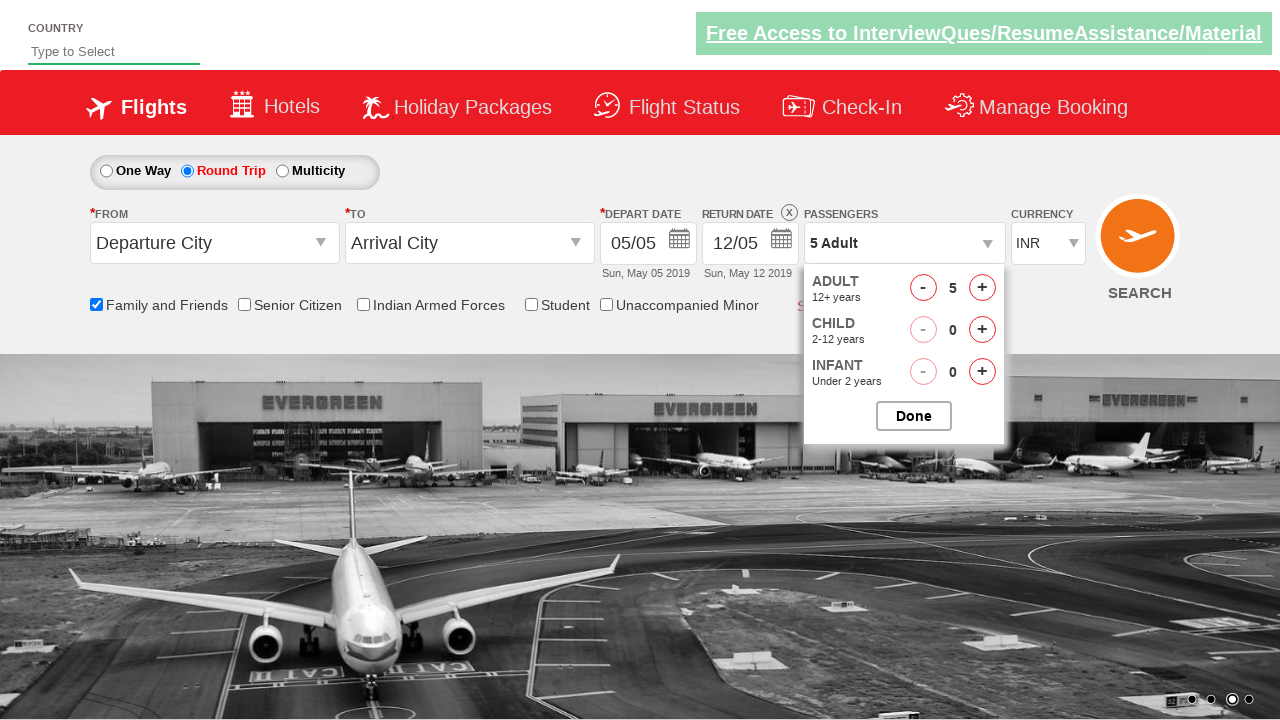

Closed passenger selection menu at (914, 416) on #btnclosepaxoption
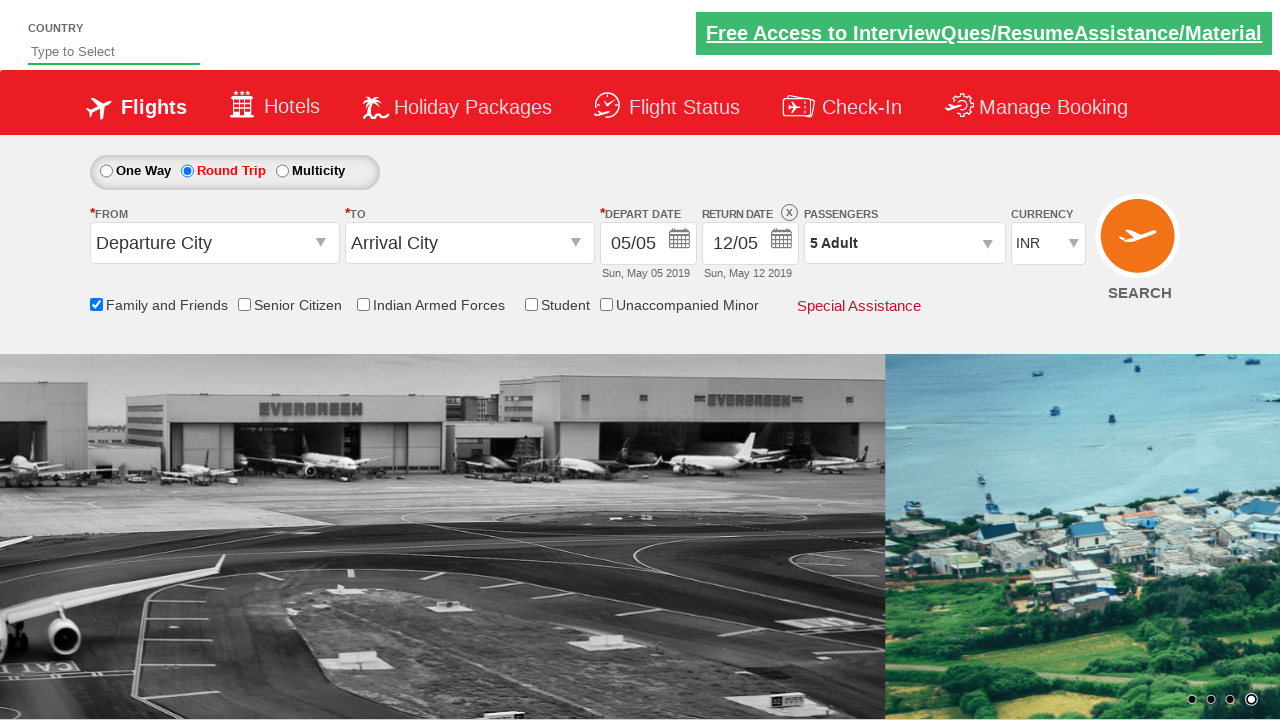

Verified passenger count displays '5 Adult'
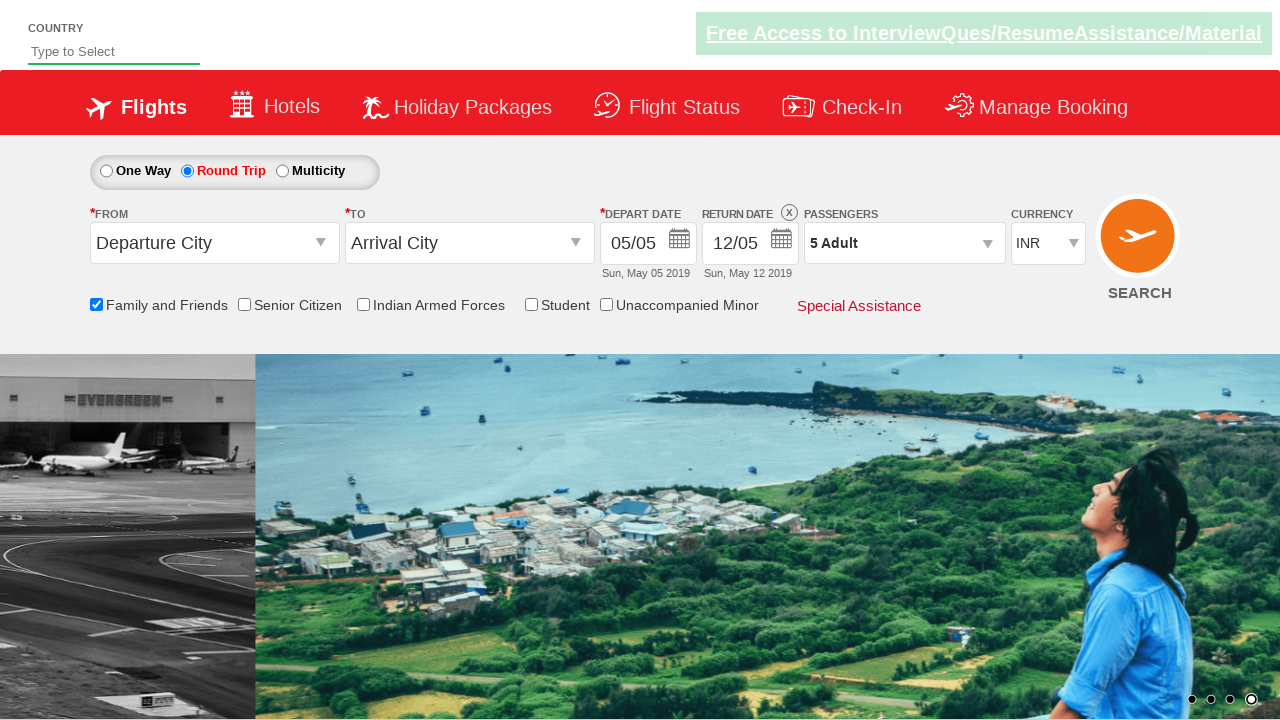

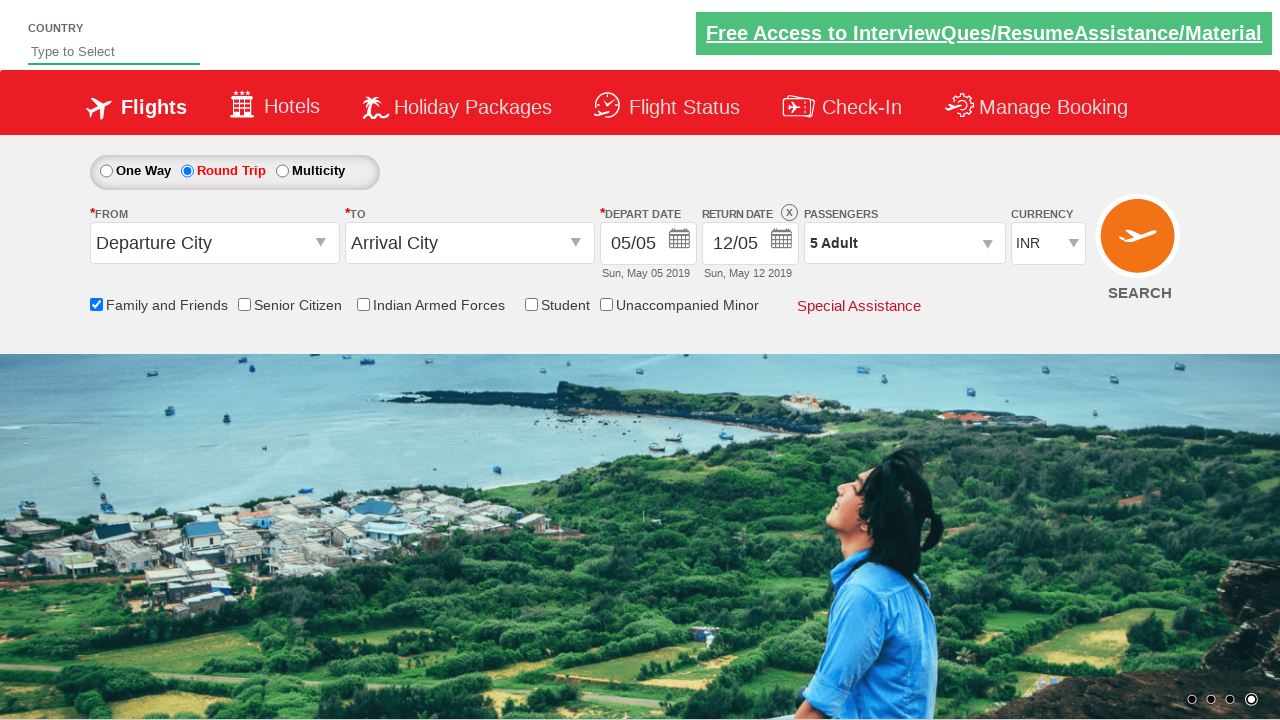